Tests filling multiple text input fields on a form using positional XPath selectors to target each input field sequentially

Starting URL: http://only-testing-blog.blogspot.com/2014/05/form.html

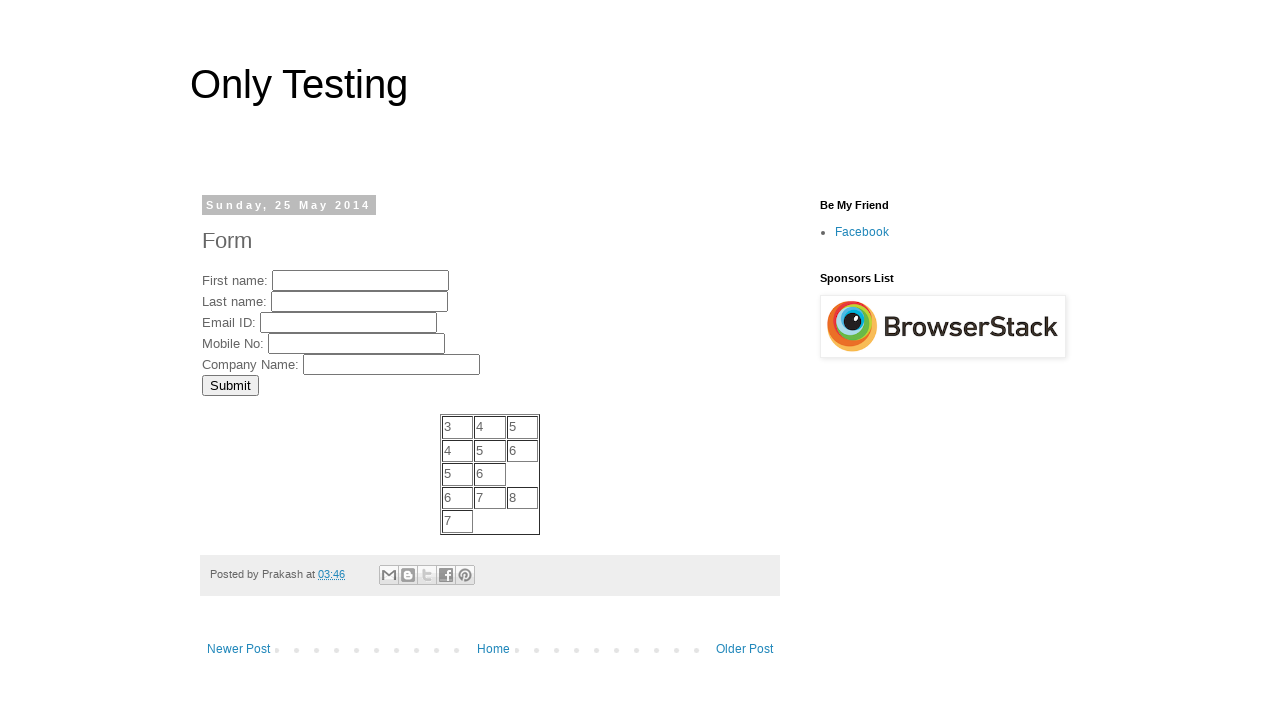

Filled first text input field with 'marcus1' using XPath position selector on //input[@type='text'][position()=1]
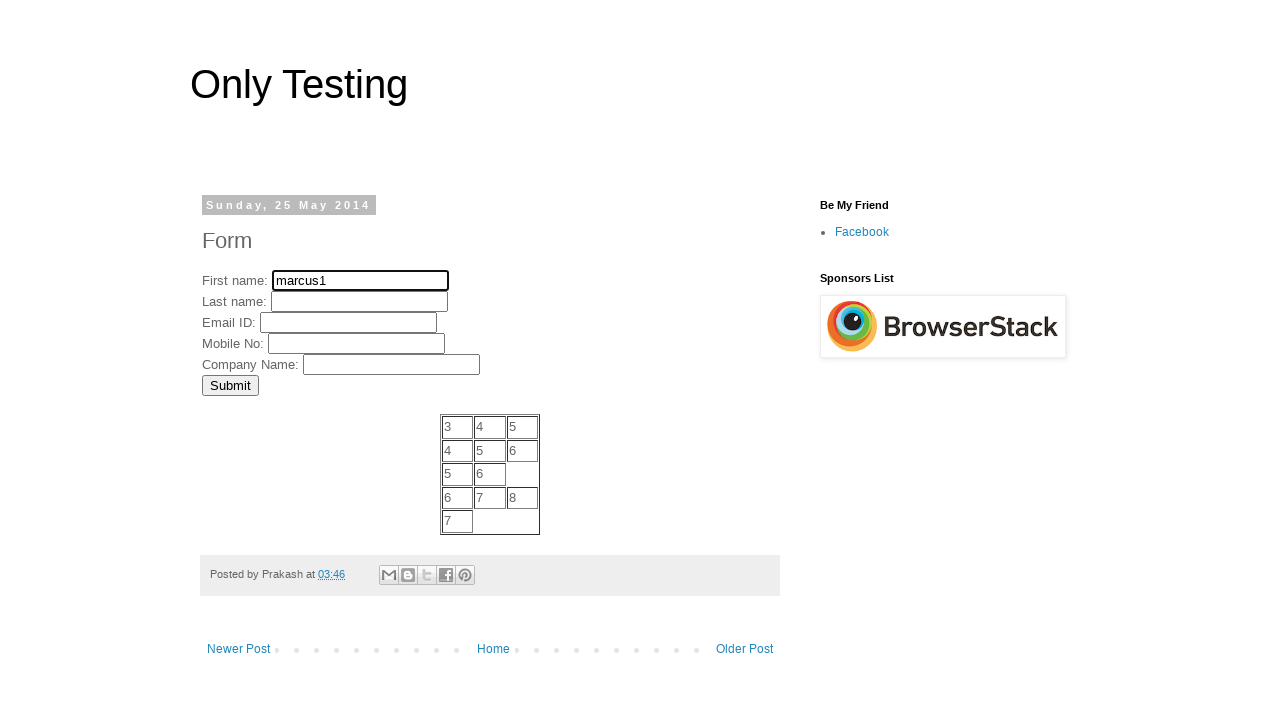

Filled second text input field with 'marcus2' using XPath position selector on //input[@type='text'][position()=2]
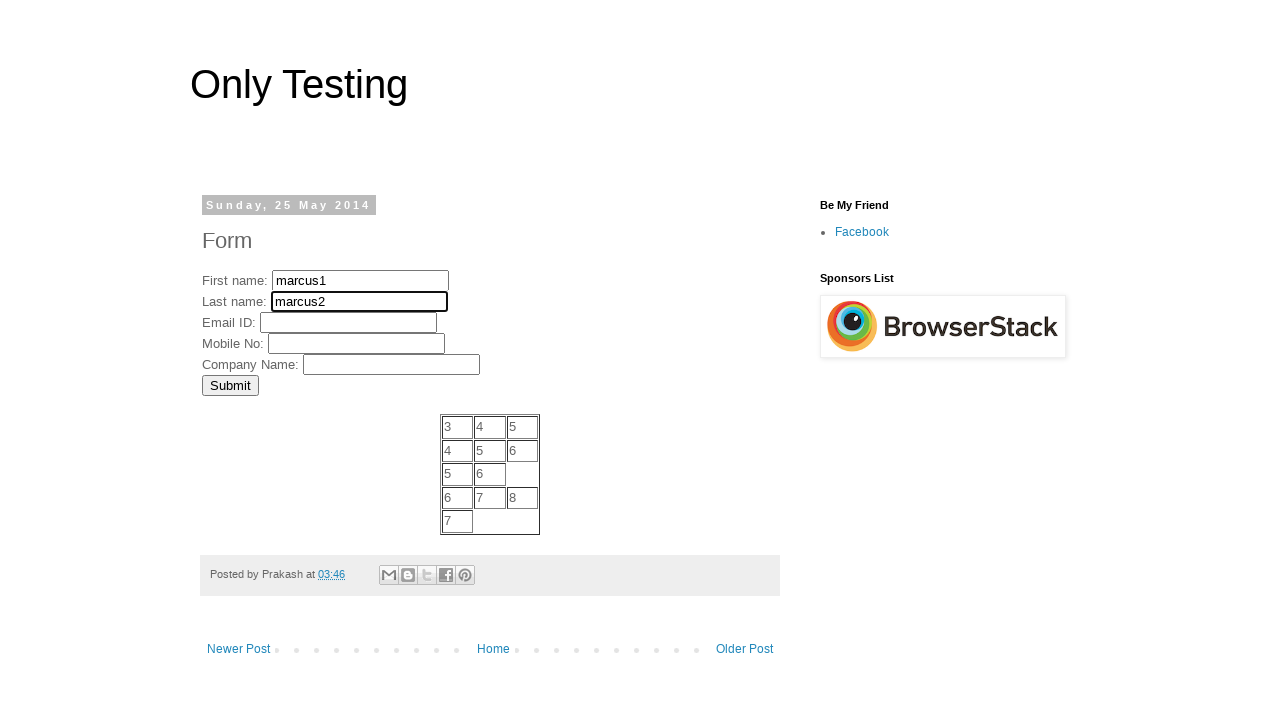

Filled third text input field with 'marcus3' using XPath position selector on //input[@type='text'][position()=3]
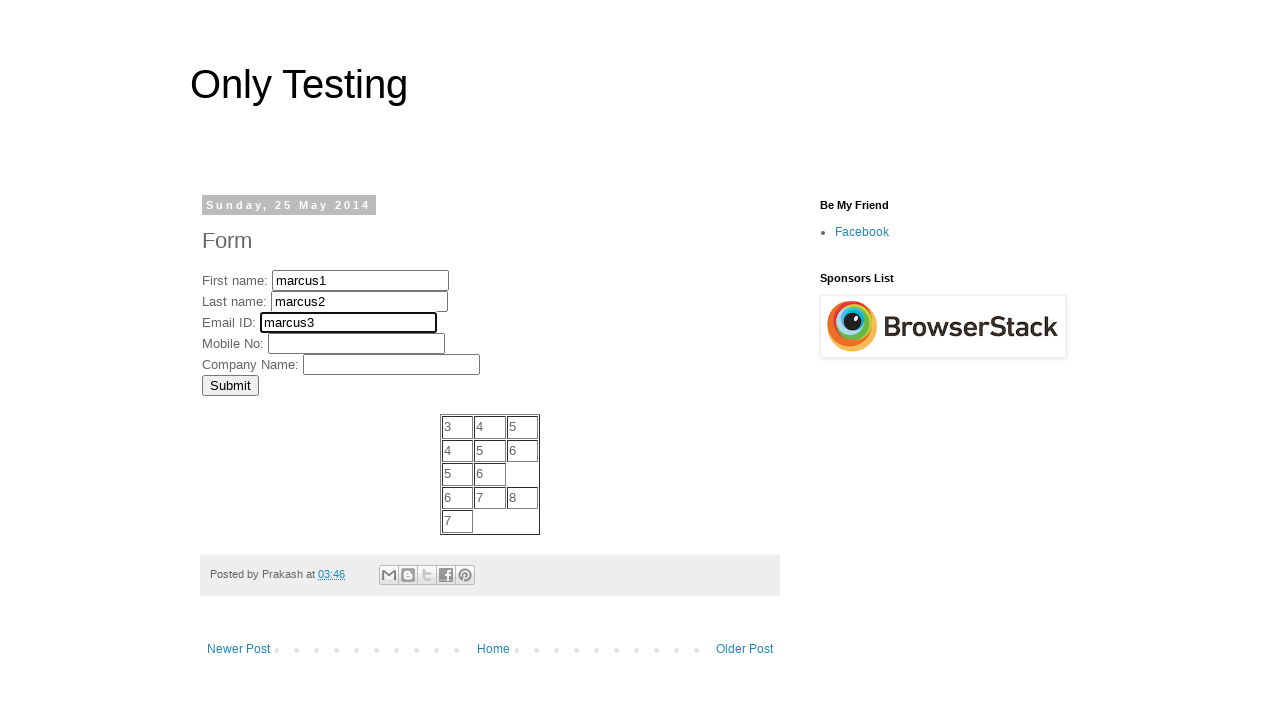

Filled fourth text input field with 'marcus4' using XPath position selector on //input[@type='text'][position()=4]
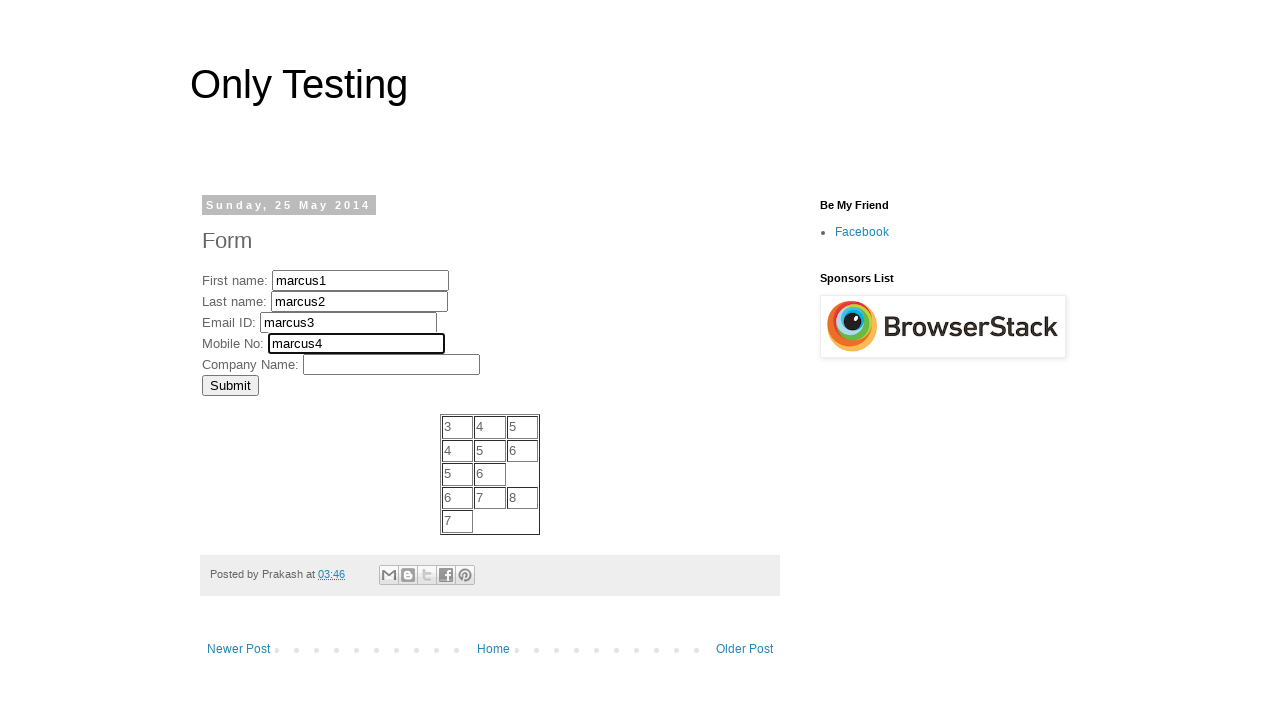

Filled last text input field with 'marcus5' using XPath last() selector on //input[@type='text'][last()]
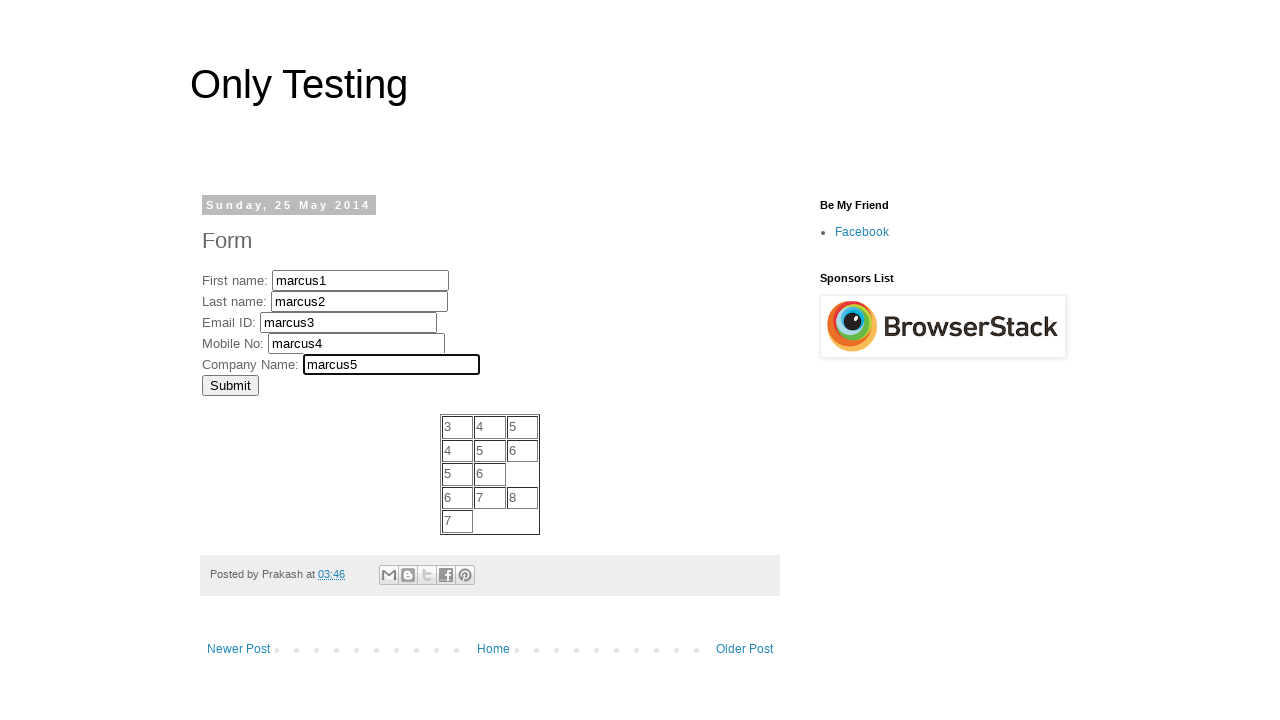

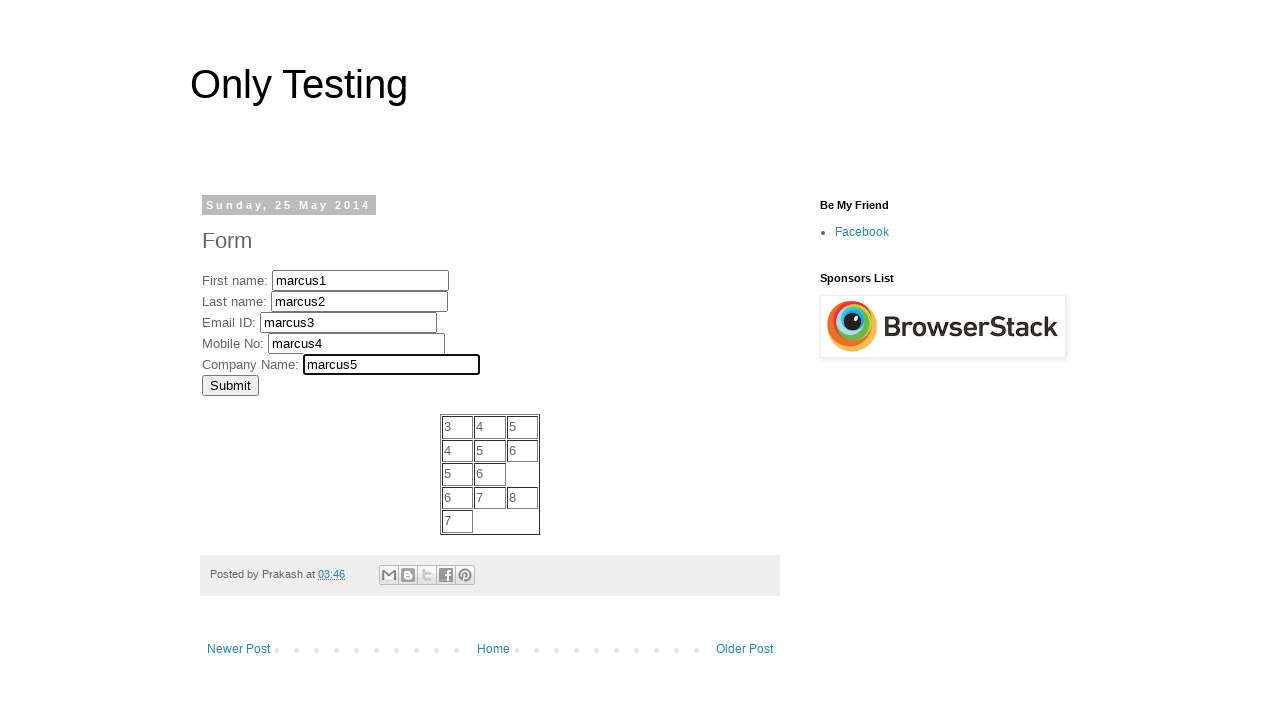